Tests the single click button functionality on the DemoQA buttons page by locating and clicking the "Click Me" button using Actions API equivalent behavior.

Starting URL: https://demoqa.com/buttons

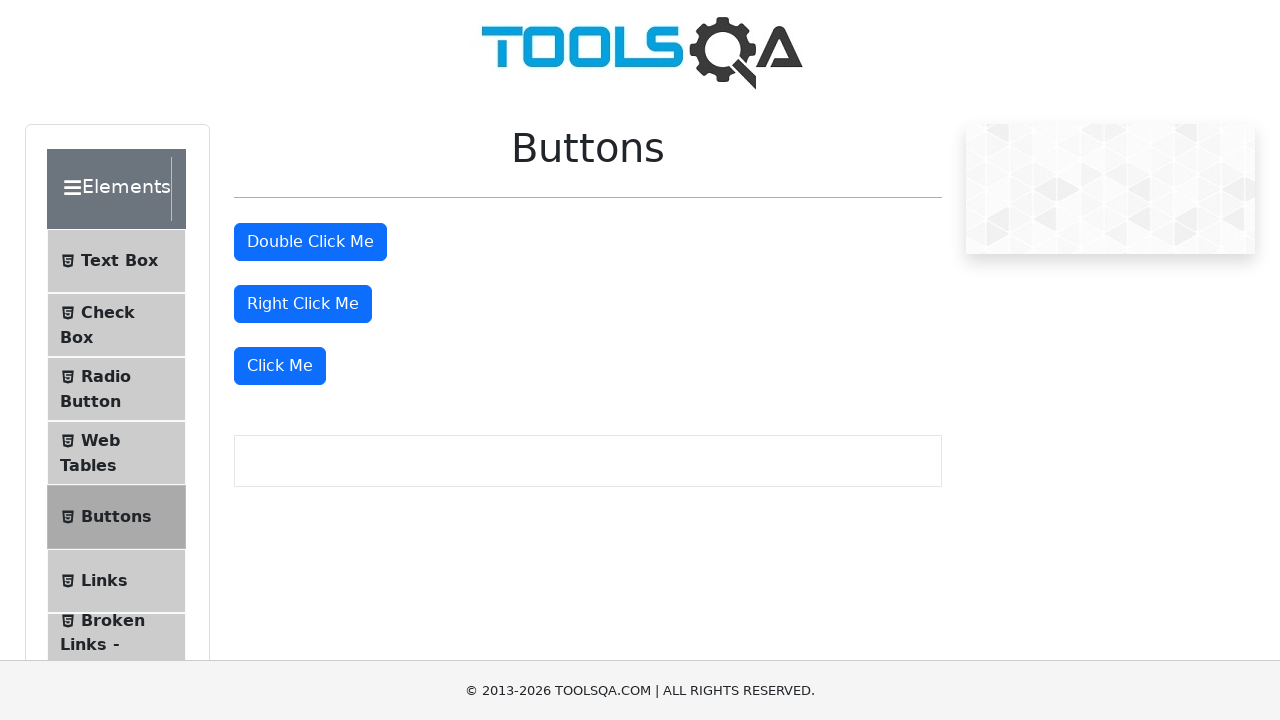

Waited for 'Click Me' button to be present on the page
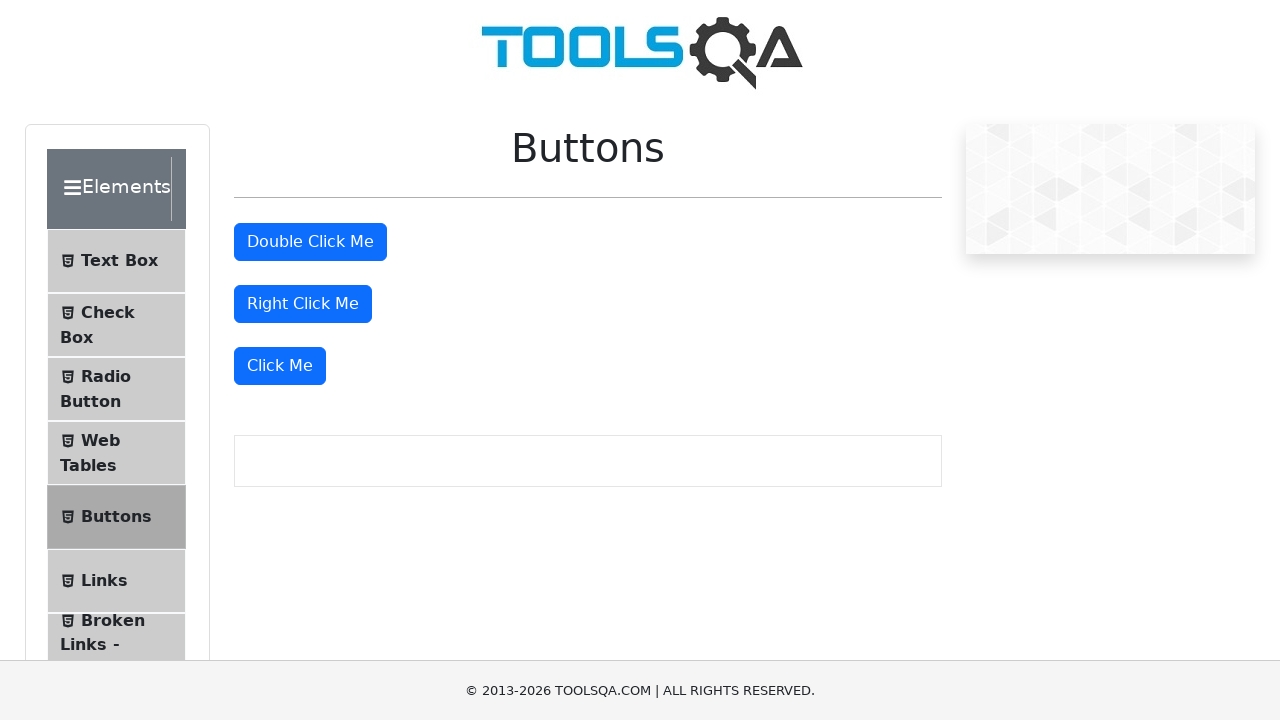

Clicked the 'Click Me' button using single click action at (280, 366) on xpath=//button[text()='Click Me']
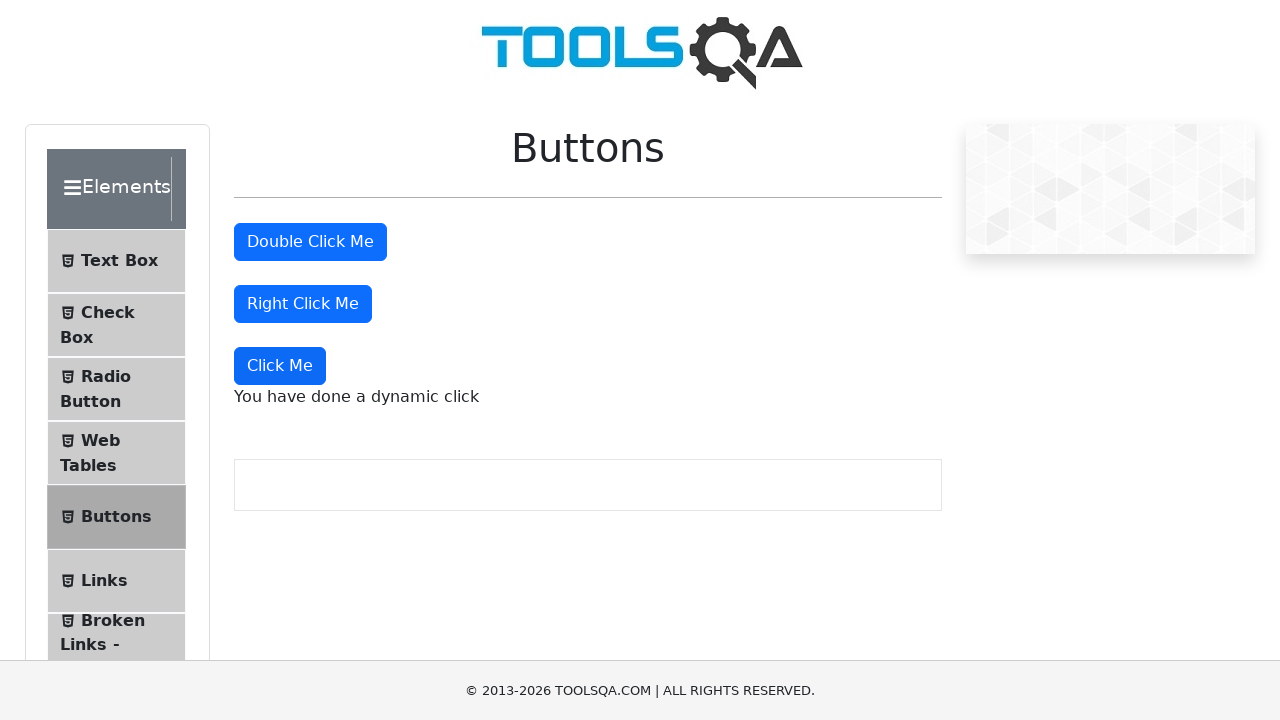

Waited for dynamic click message to appear after button click
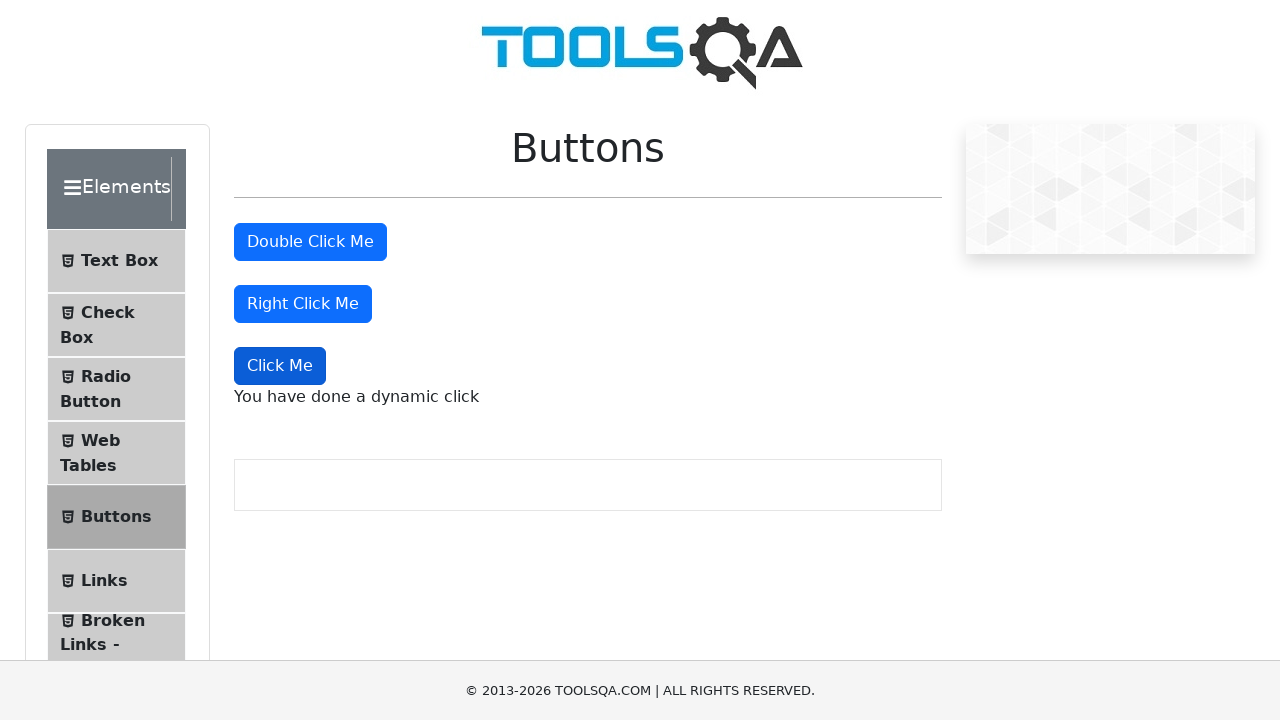

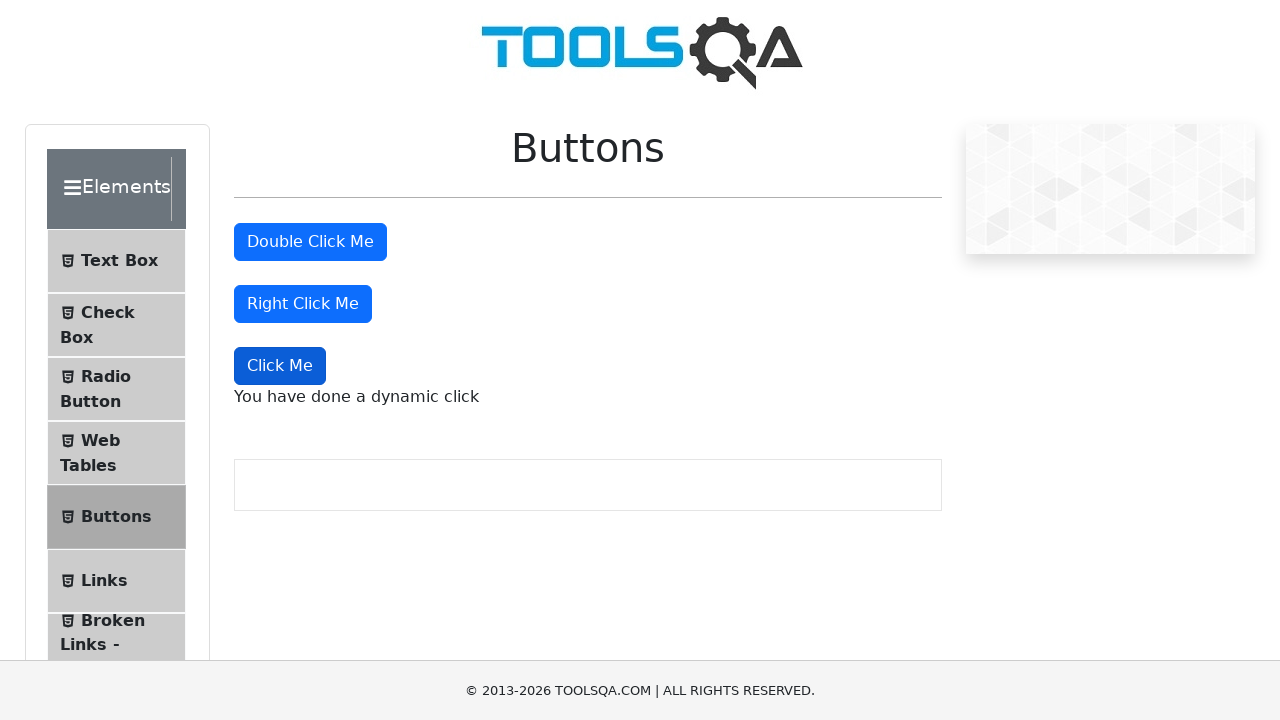